Tests link handling by navigating to a practice page, finding links in the footer section, opening multiple links in new tabs using keyboard shortcuts, and switching between the opened windows.

Starting URL: http://qaclickacademy.com/practice.php

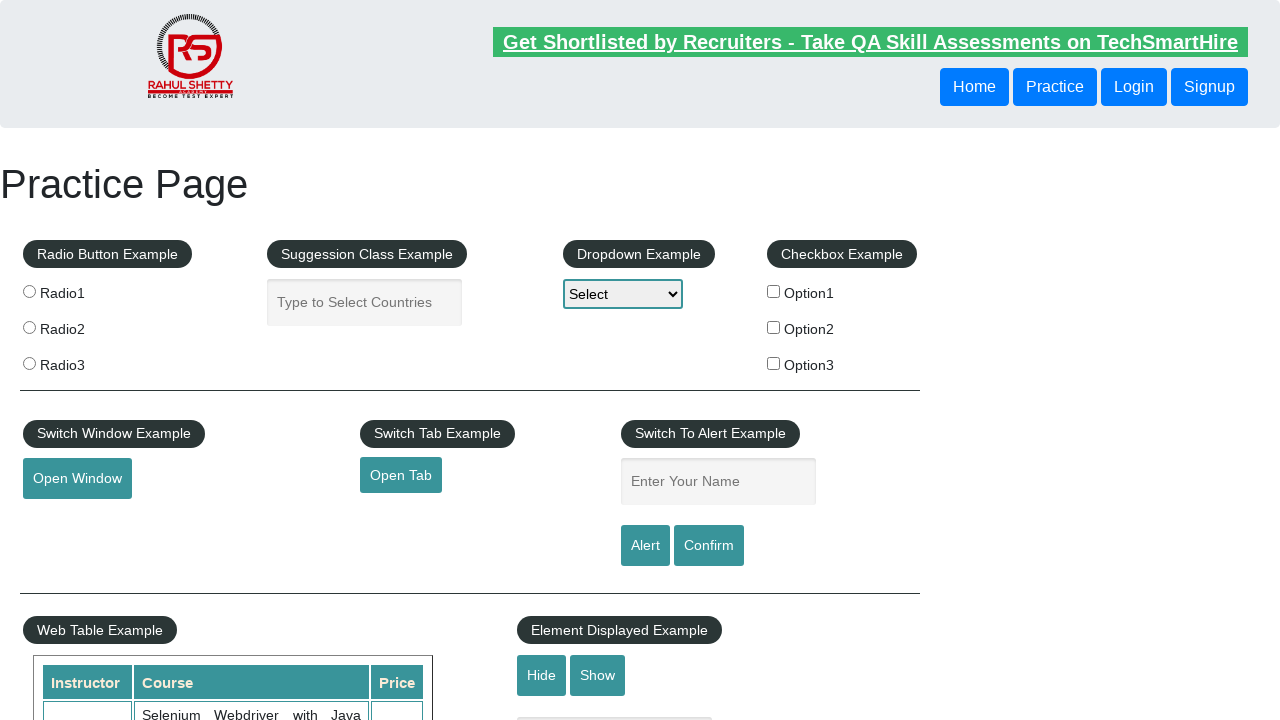

Waited for footer section (#gf-BIG) to load
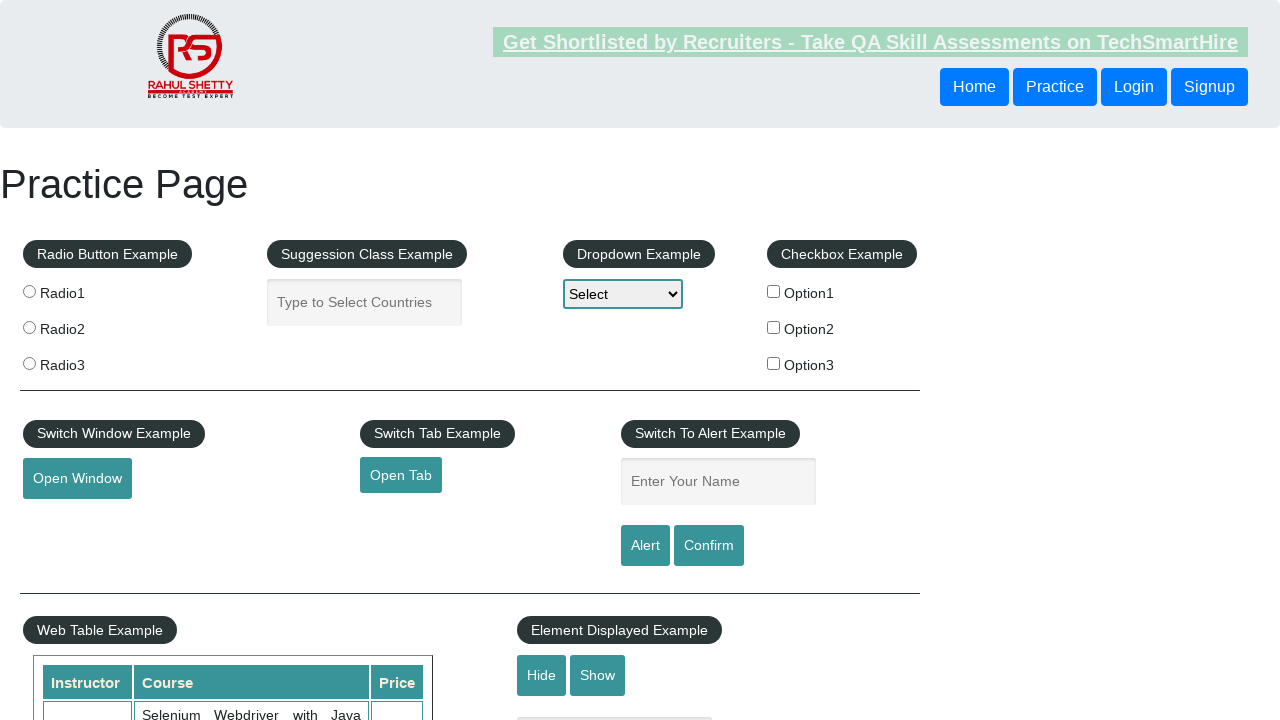

Located first column of links in footer table
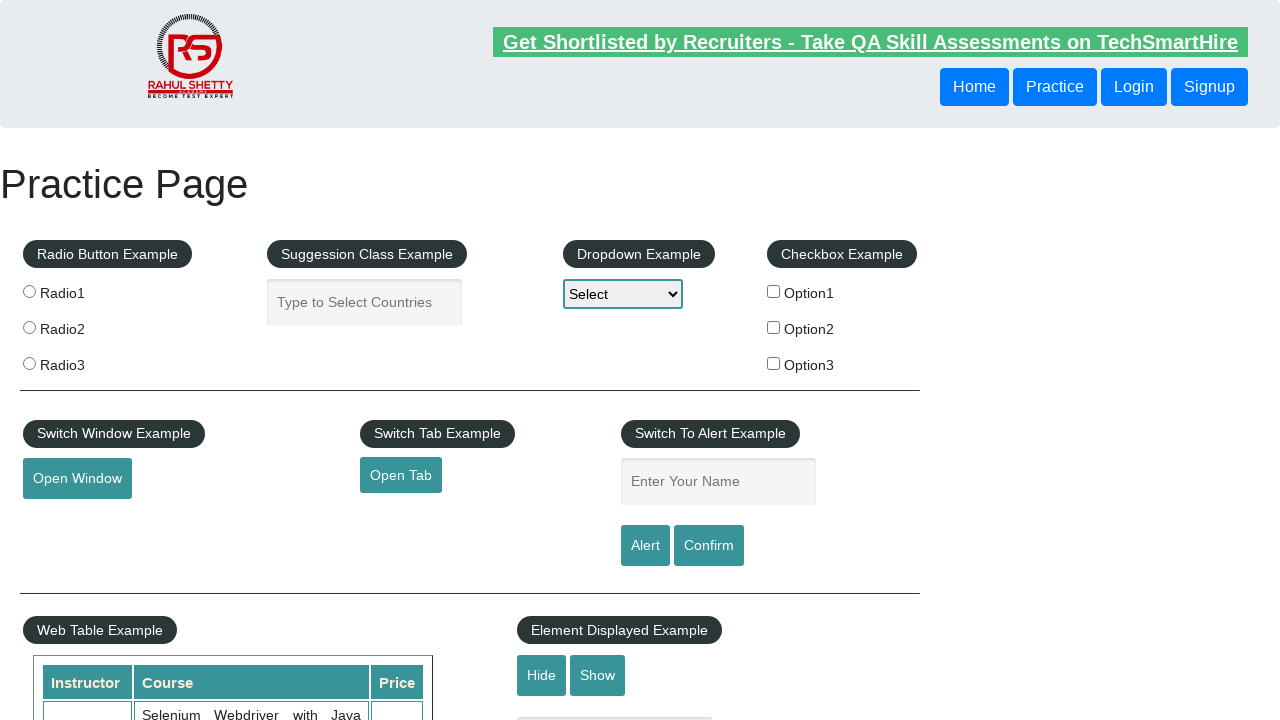

Located all anchor elements in footer column
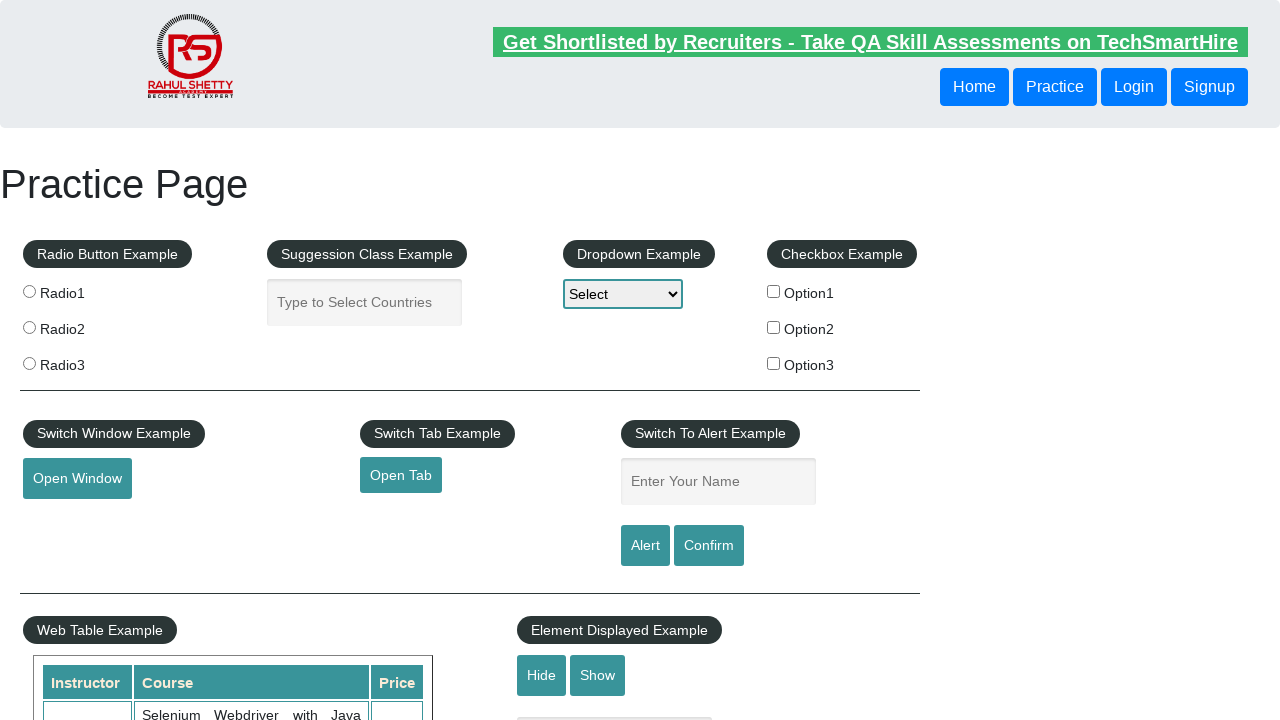

Counted 5 total links in footer column
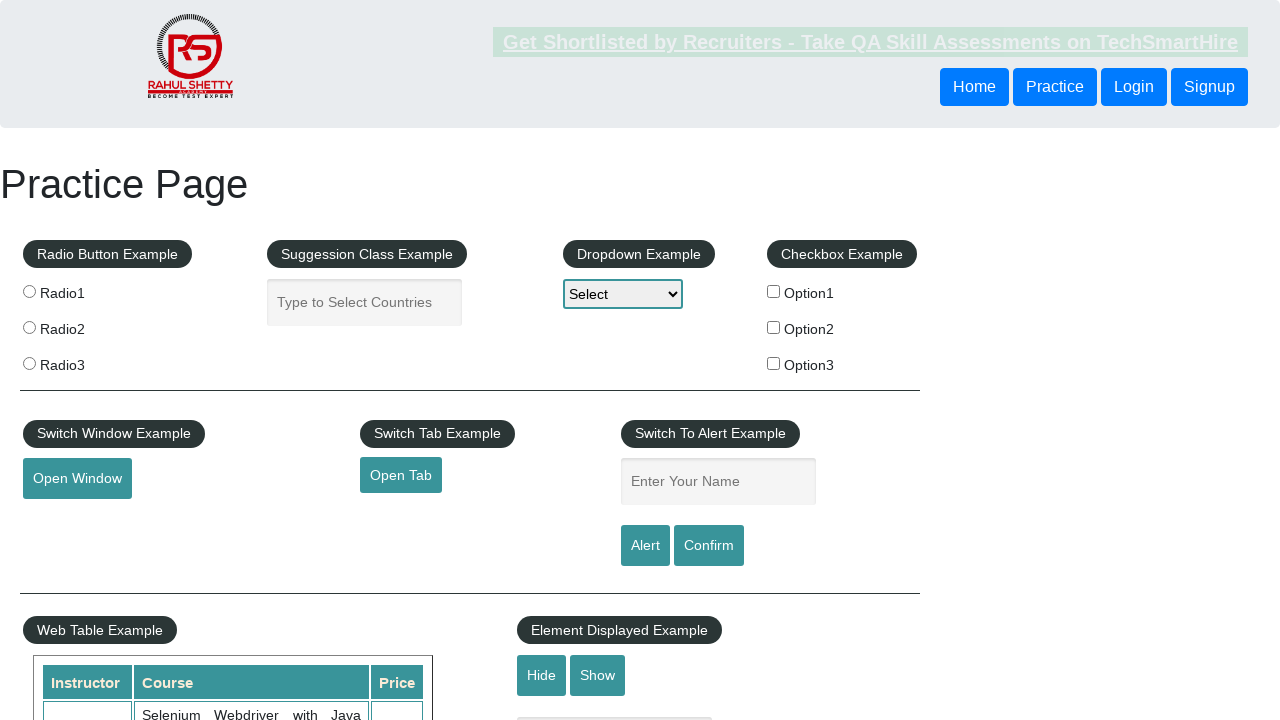

Opened link 1 in new tab using Ctrl+Click at (68, 520) on xpath=//table/tbody/tr/td[1]/ul >> a >> nth=1
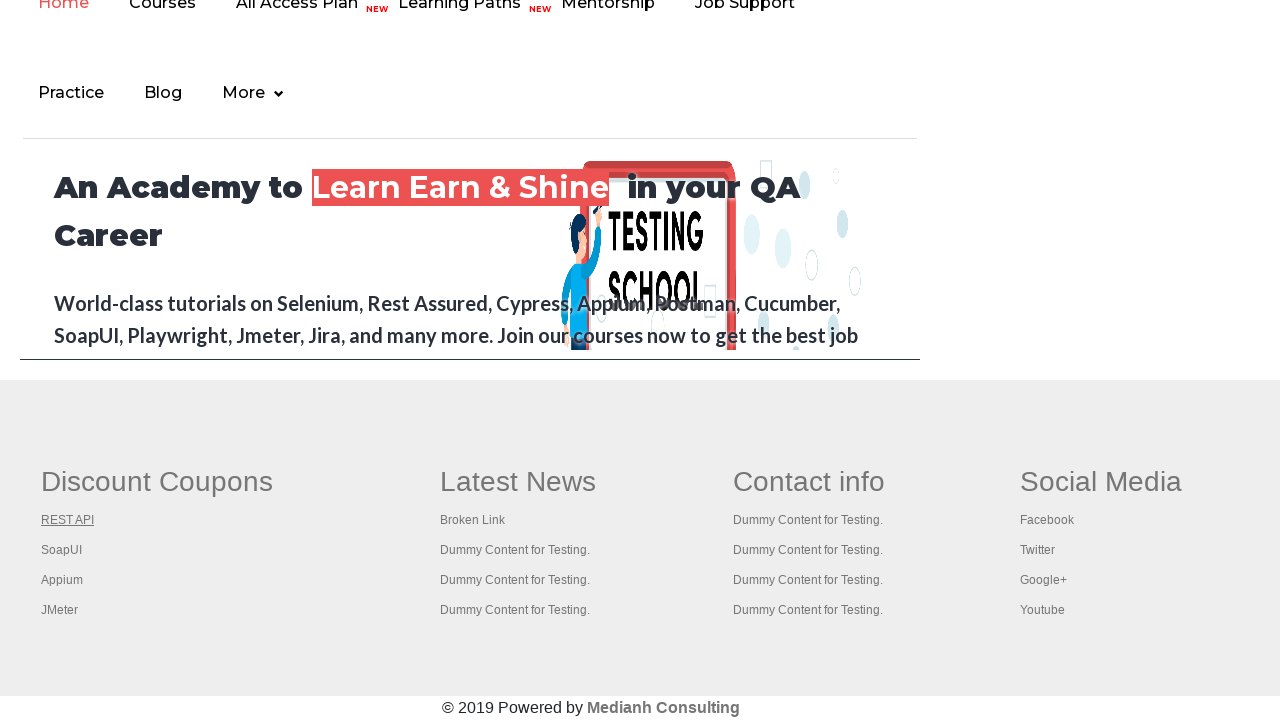

Opened link 2 in new tab using Ctrl+Click at (62, 550) on xpath=//table/tbody/tr/td[1]/ul >> a >> nth=2
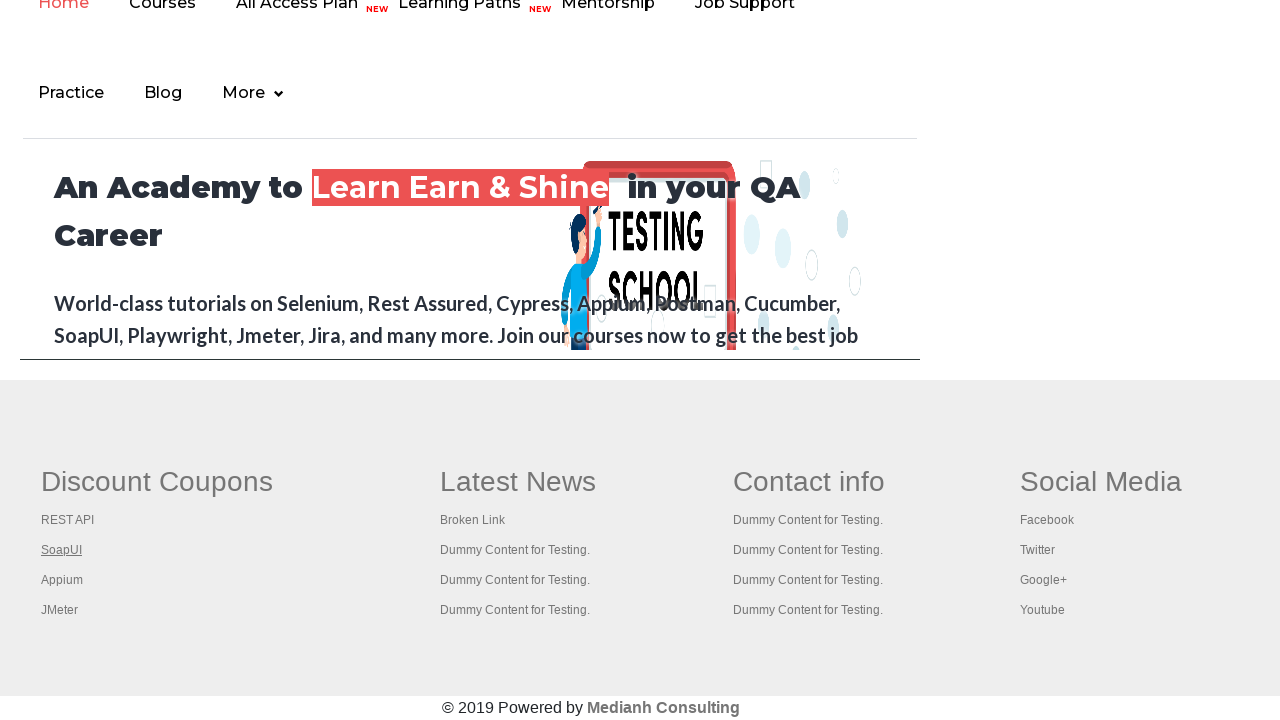

Opened link 3 in new tab using Ctrl+Click at (62, 580) on xpath=//table/tbody/tr/td[1]/ul >> a >> nth=3
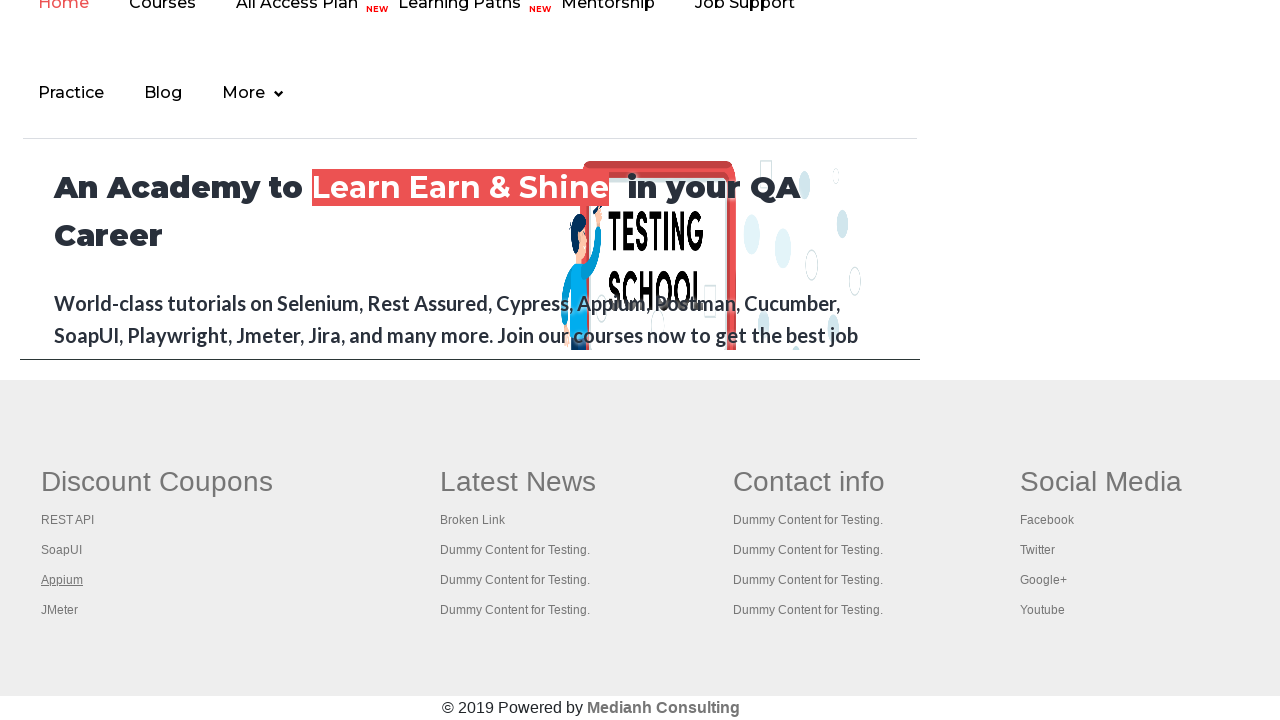

Opened link 4 in new tab using Ctrl+Click at (60, 610) on xpath=//table/tbody/tr/td[1]/ul >> a >> nth=4
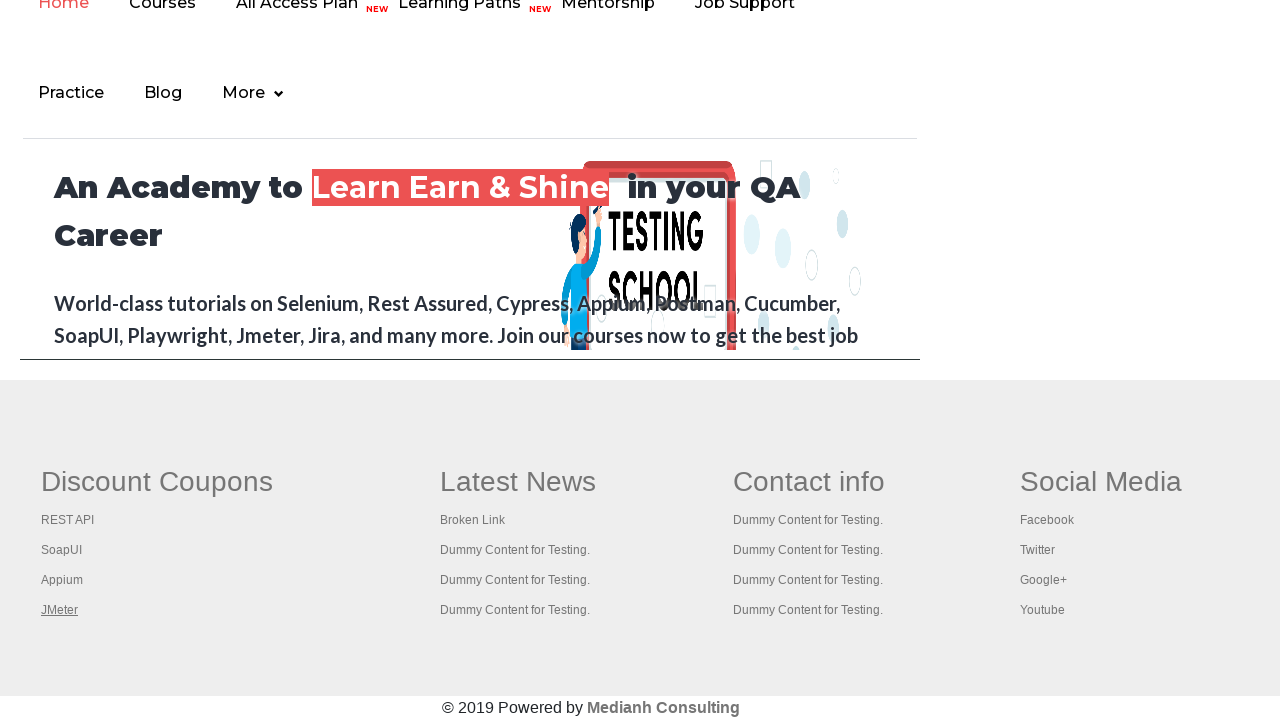

Waited 1000ms for all tabs to open
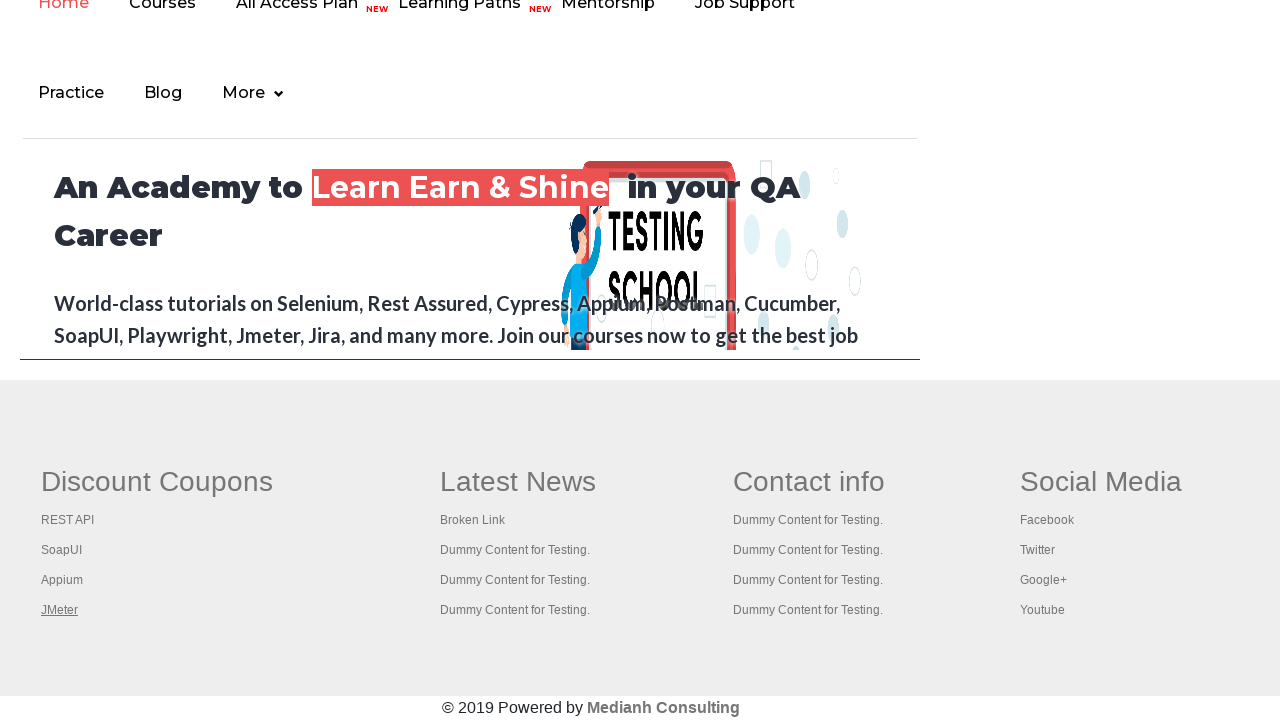

Retrieved all 5 pages/tabs from context
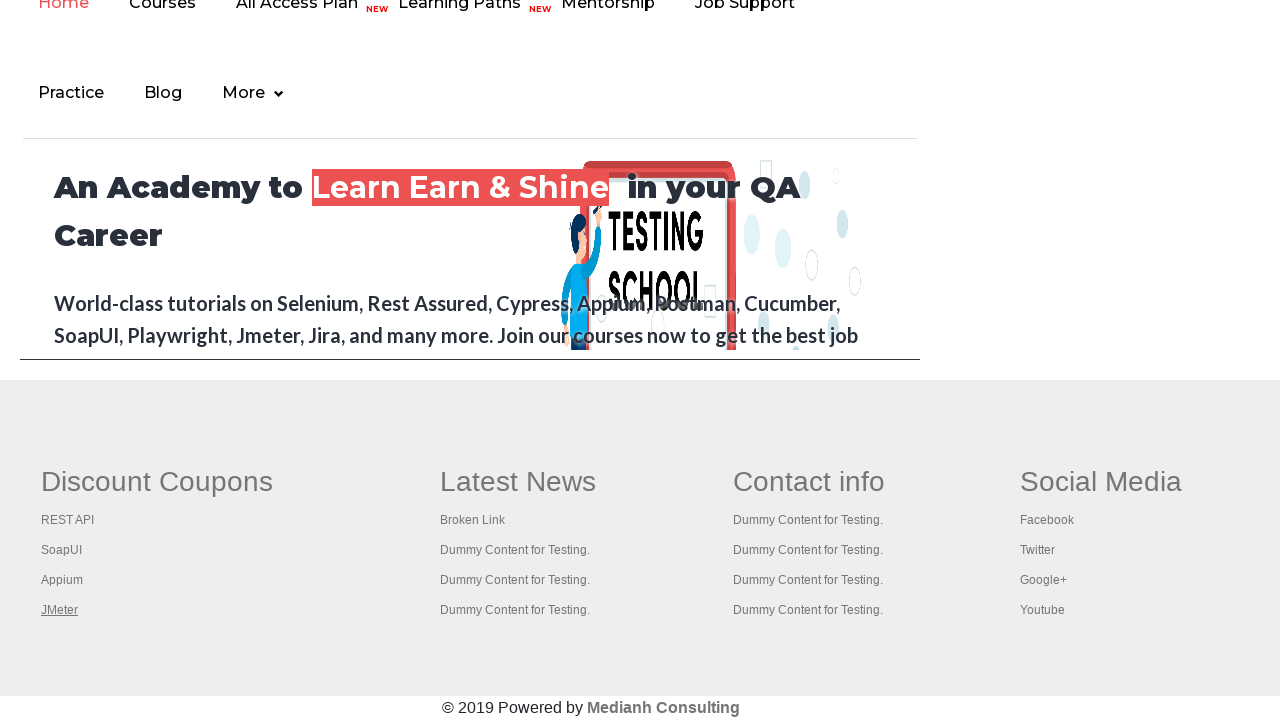

Brought tab to front
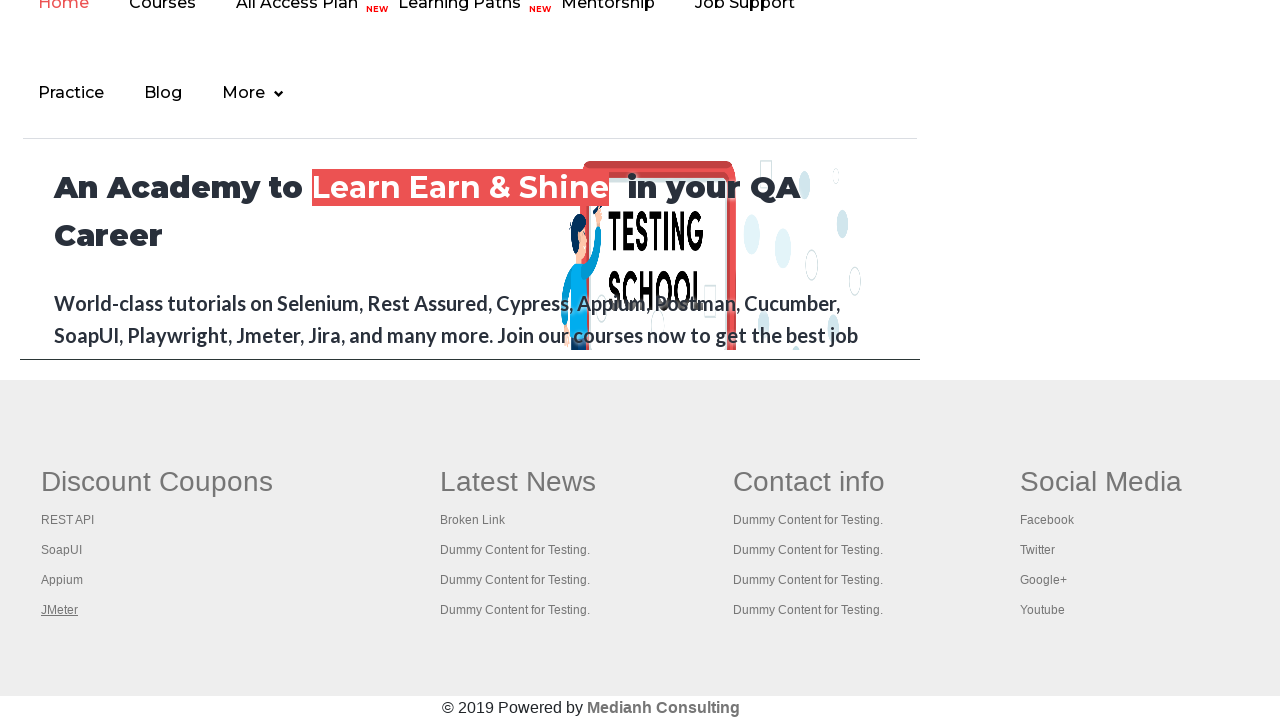

Waited for tab to reach domcontentloaded state
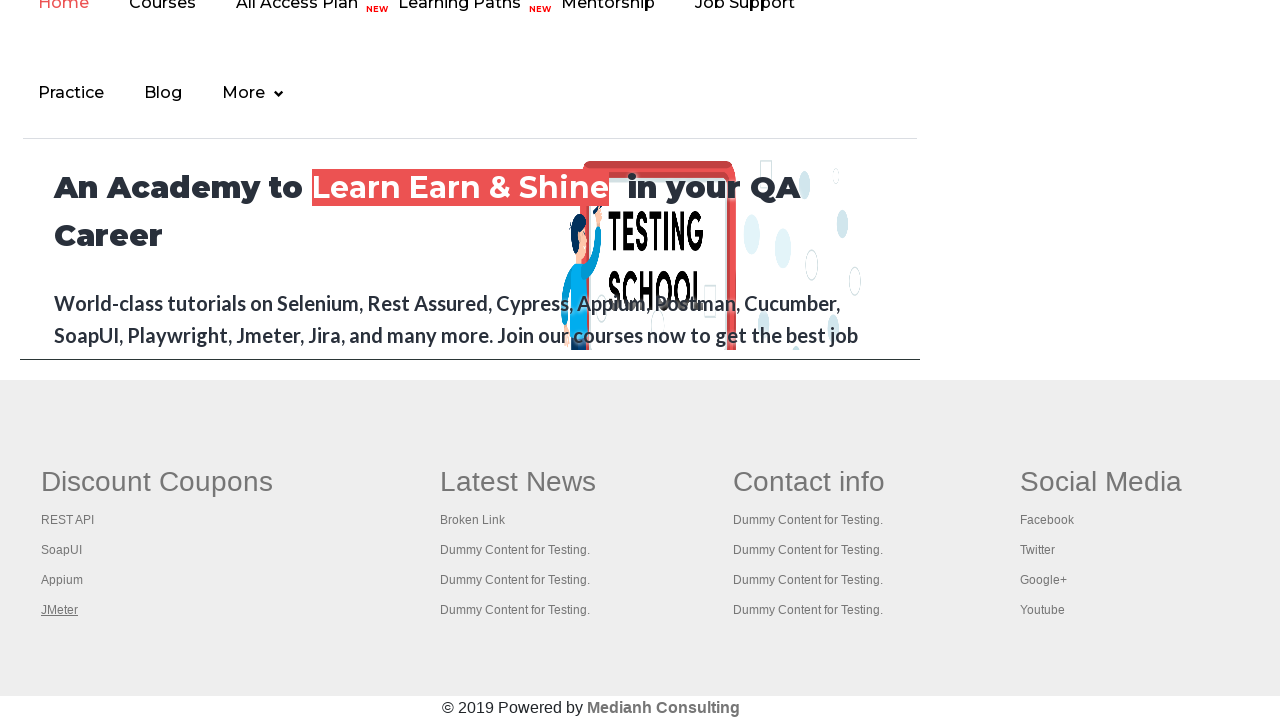

Brought tab to front
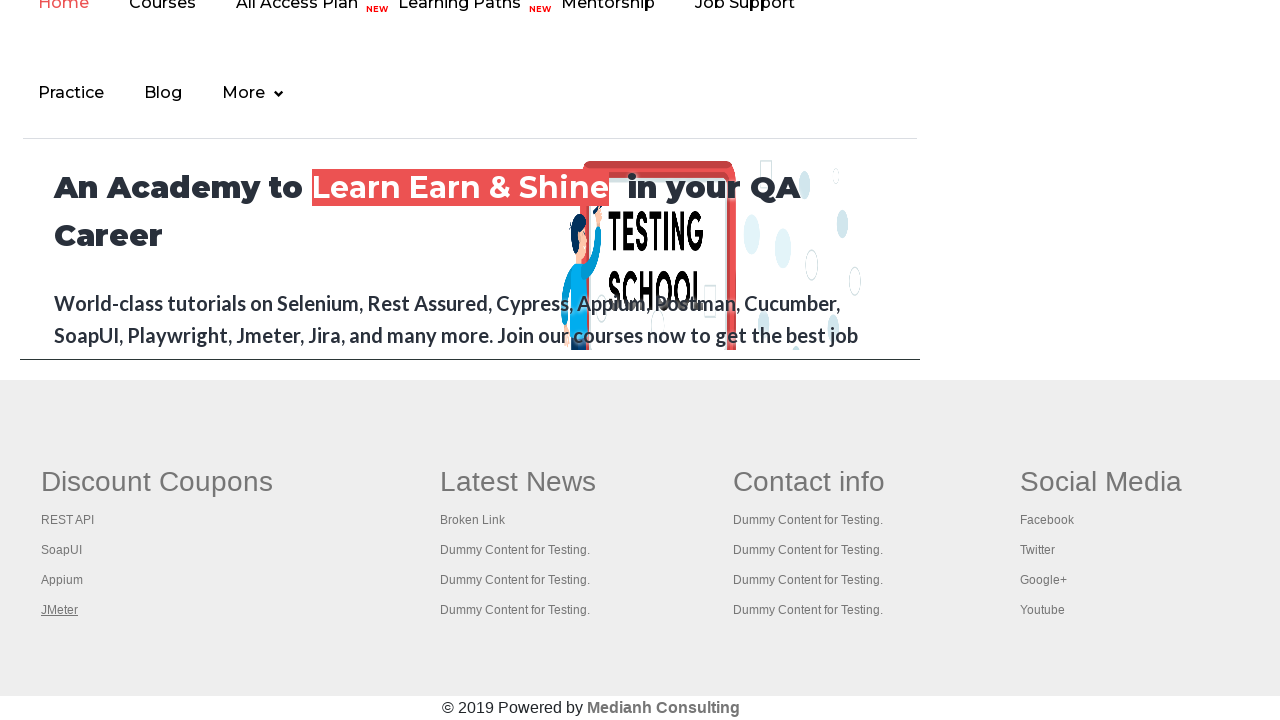

Waited for tab to reach domcontentloaded state
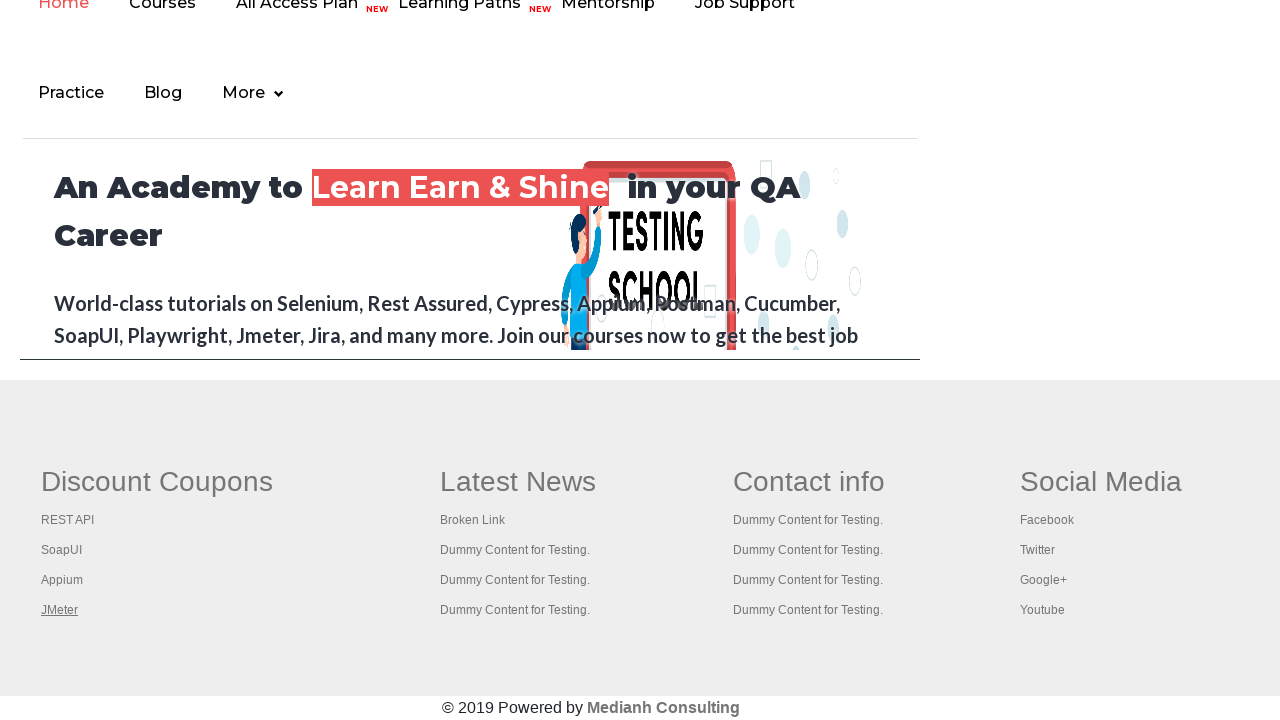

Brought tab to front
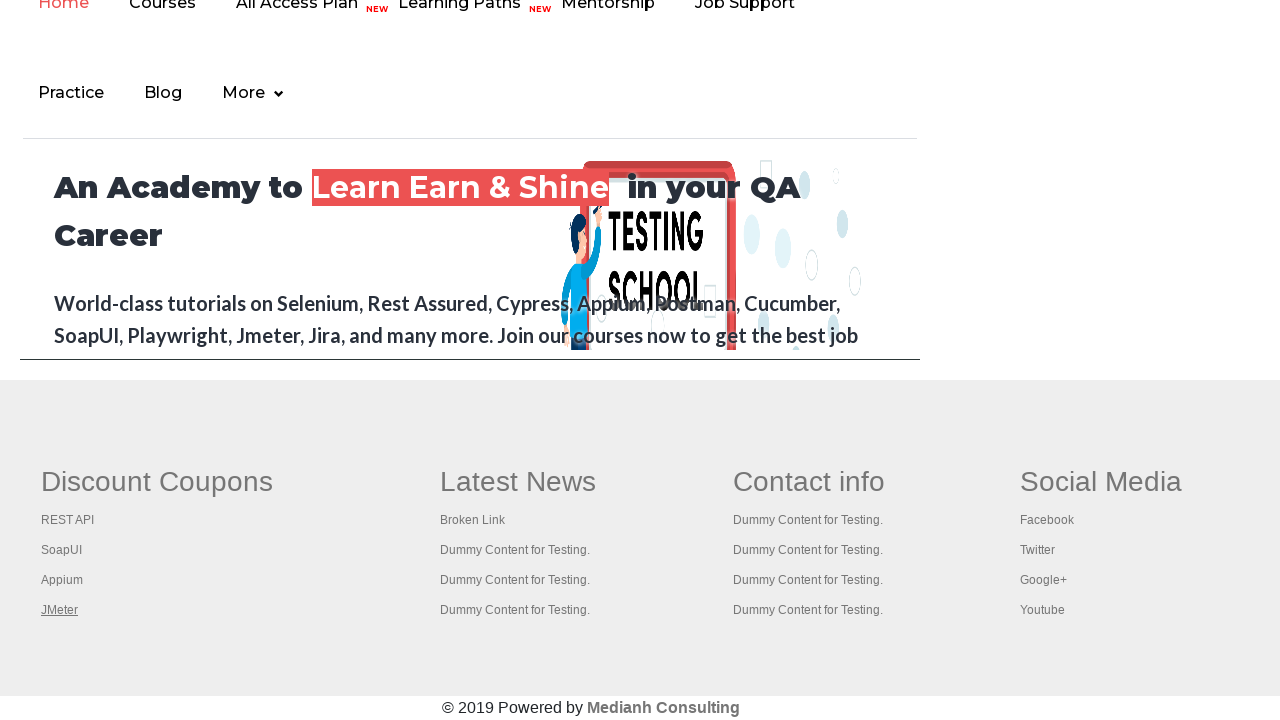

Waited for tab to reach domcontentloaded state
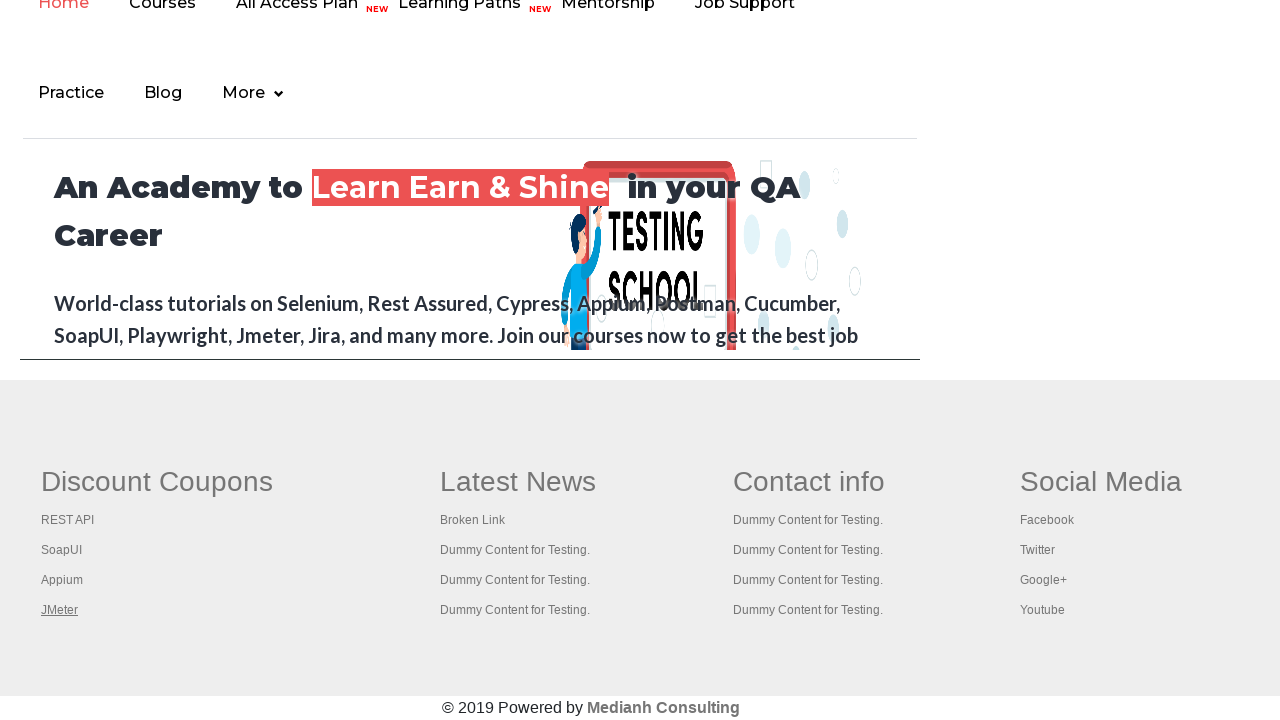

Brought tab to front
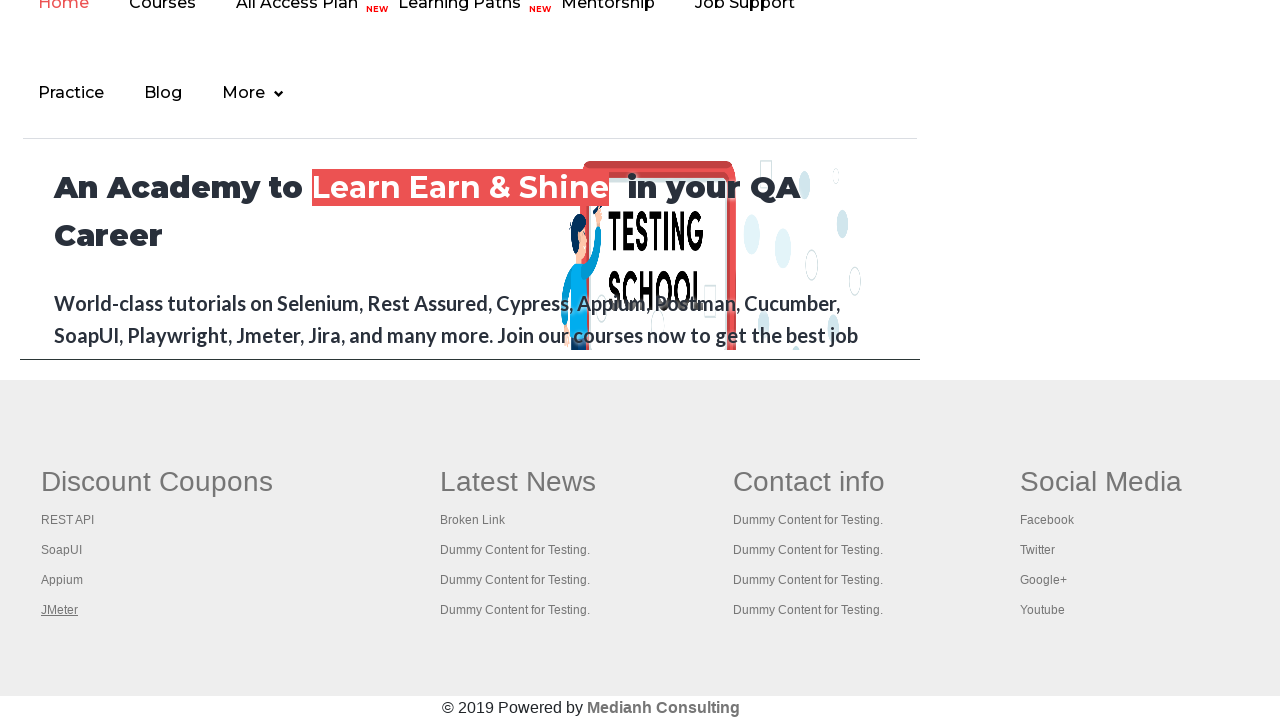

Waited for tab to reach domcontentloaded state
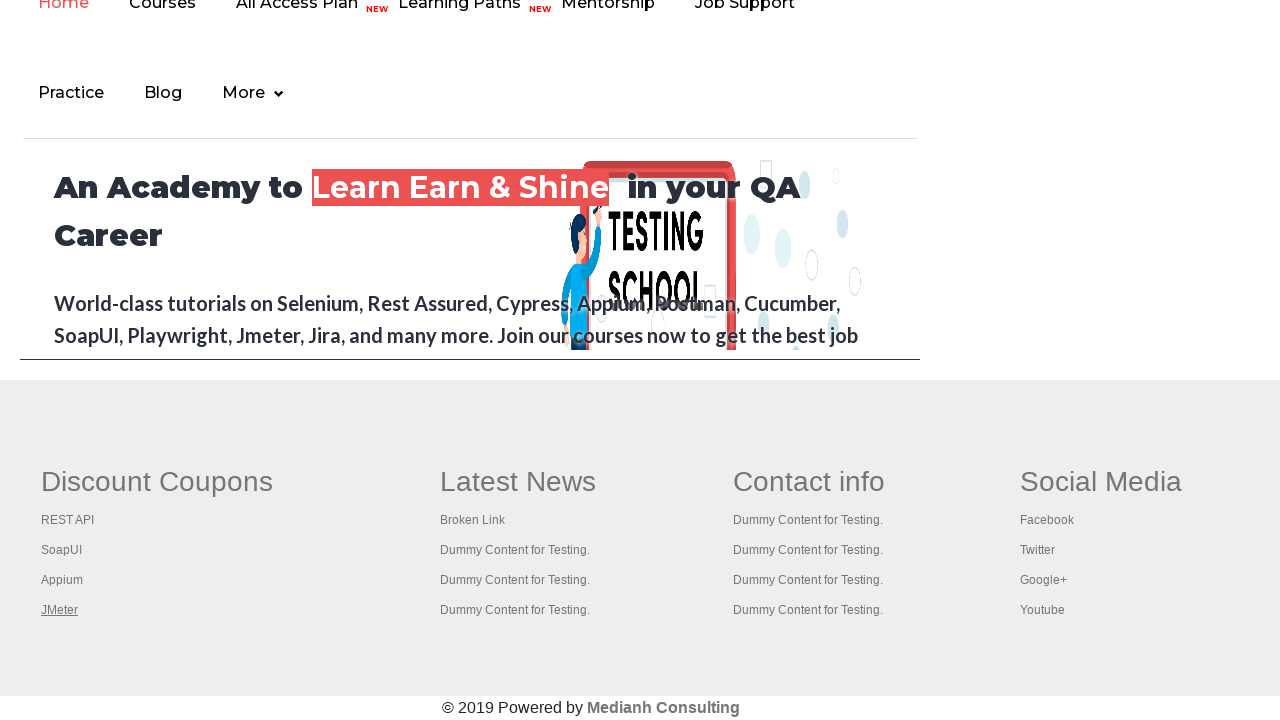

Brought tab to front
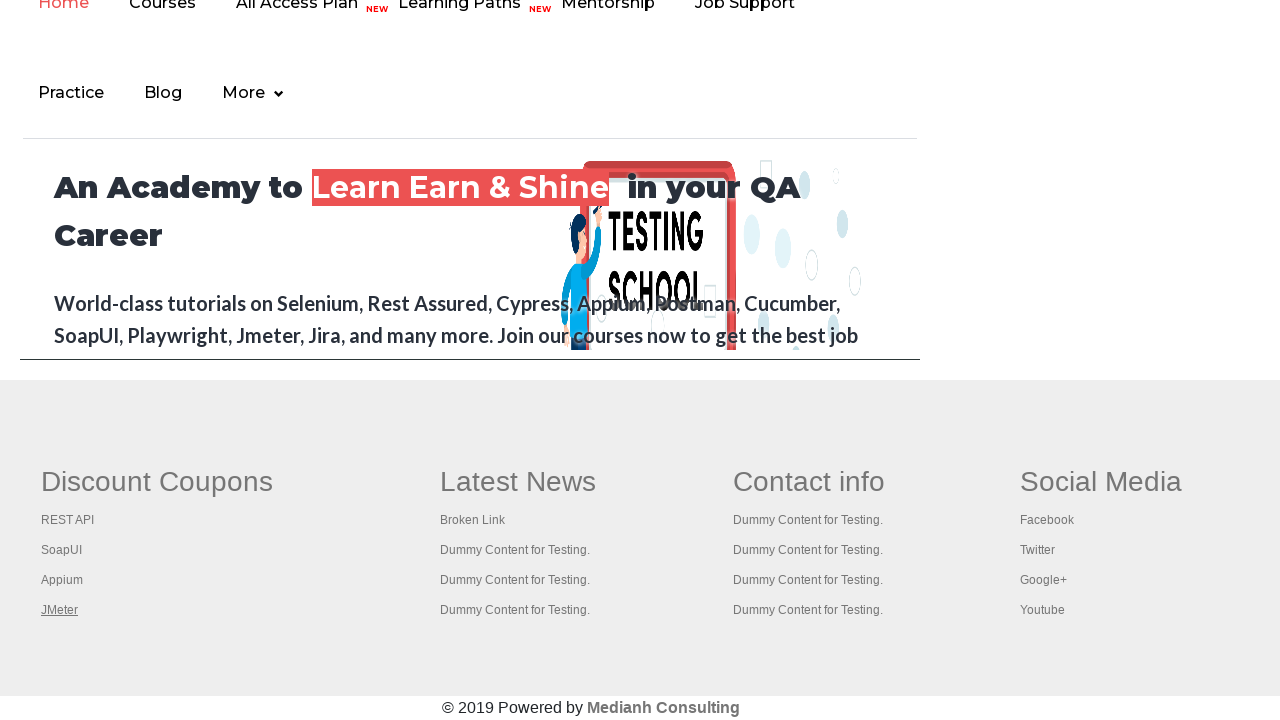

Waited for tab to reach domcontentloaded state
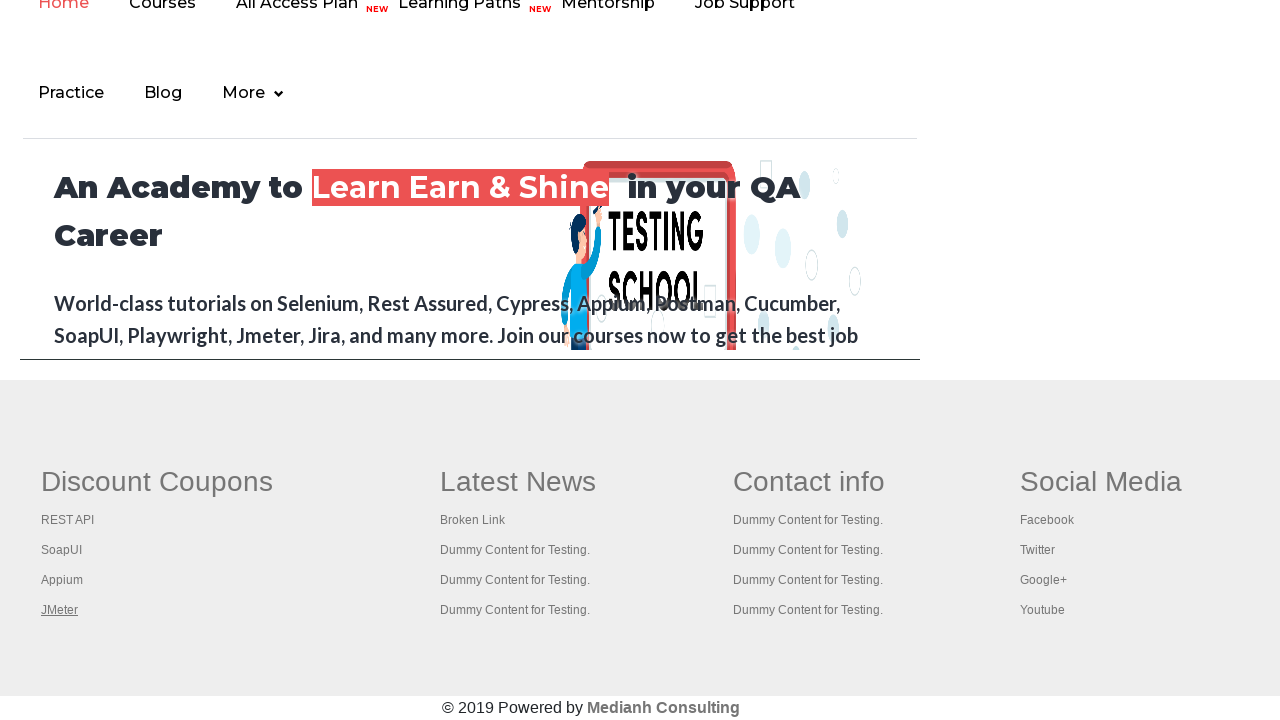

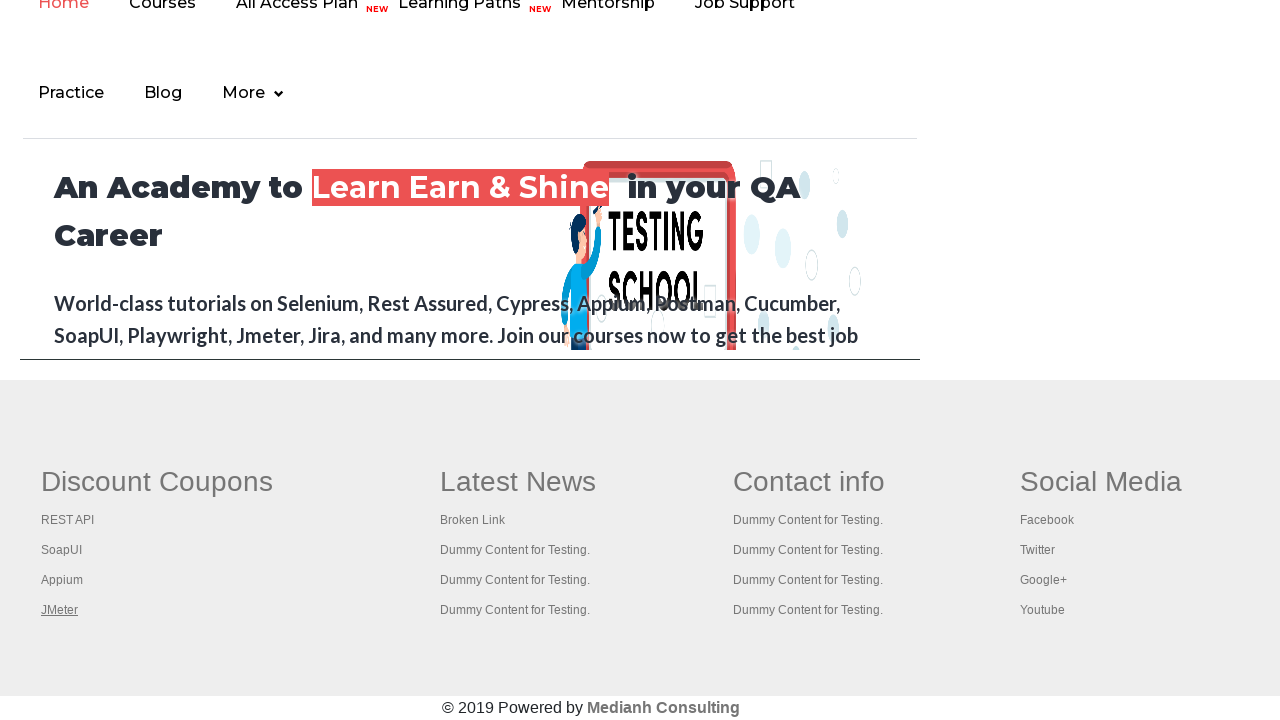